Tests the text box form by filling in full name, email, current address, and permanent address fields, then submitting and verifying the output.

Starting URL: https://demoqa.com/text-box

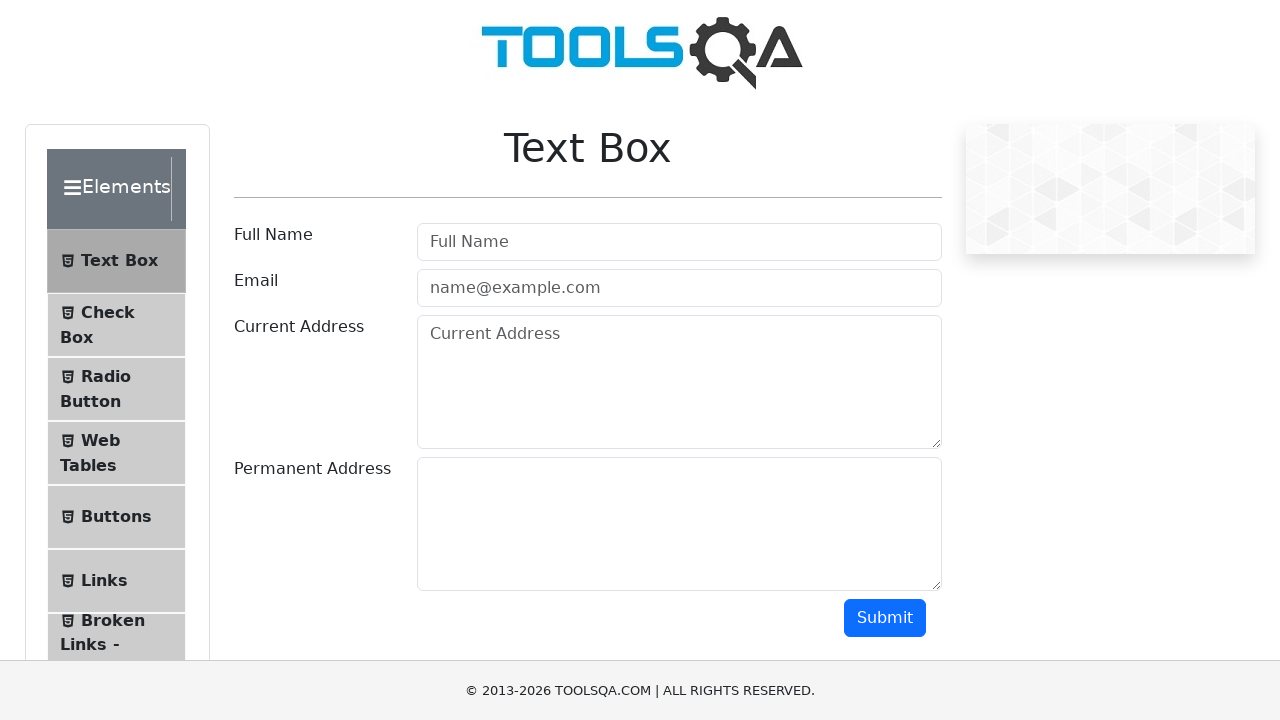

Filled full name field with 'John Smith' on #userName
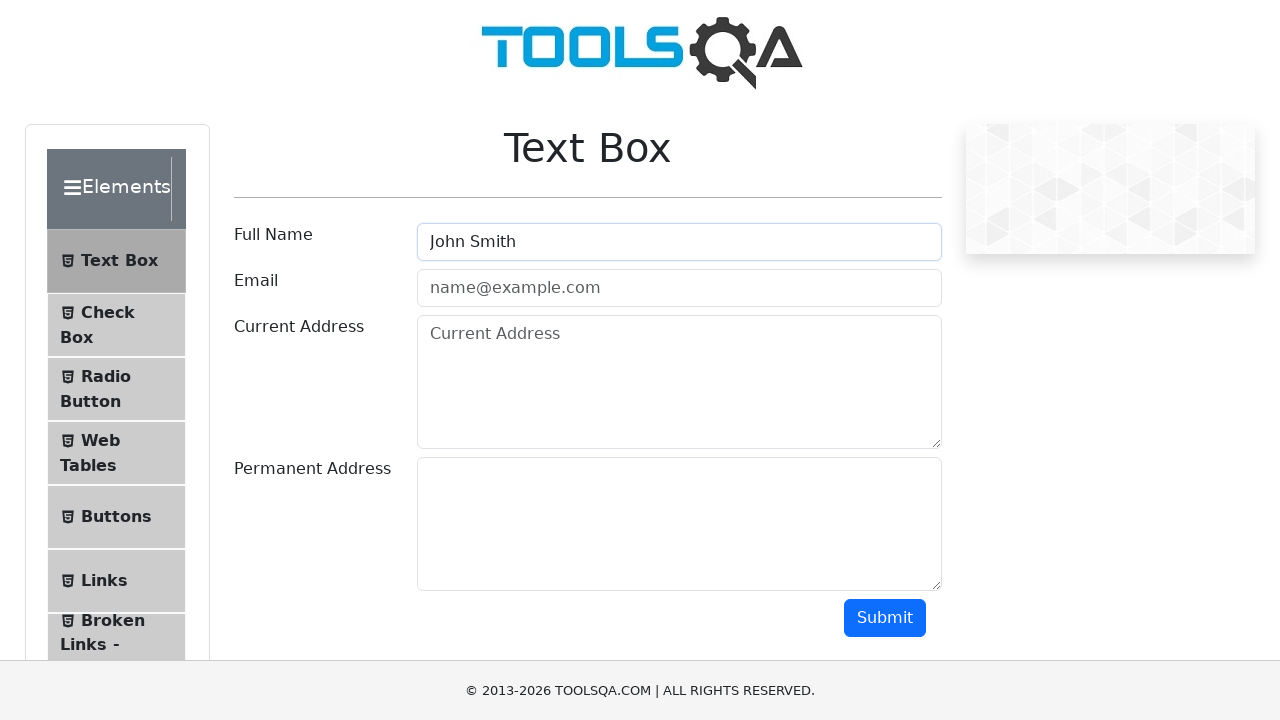

Filled email field with 'johnsmith@example.com' on #userEmail
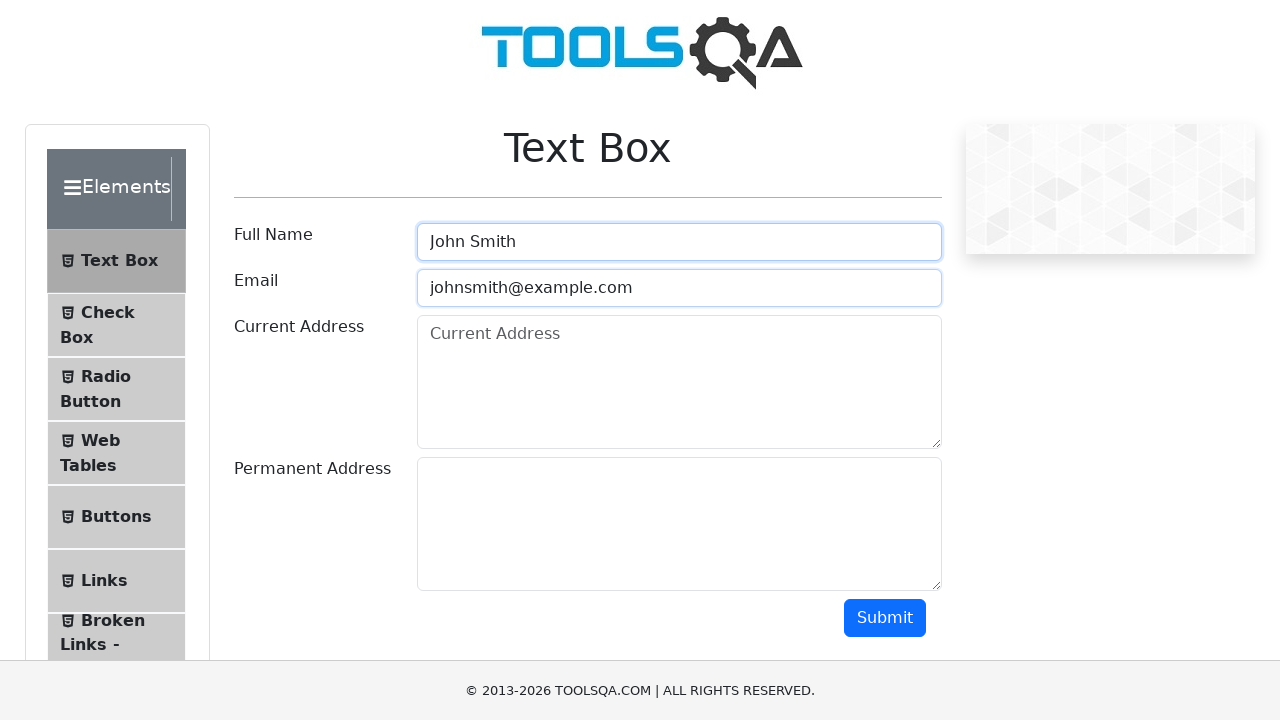

Filled current address field with '123 Main Street, New York, NY 10001' on #currentAddress
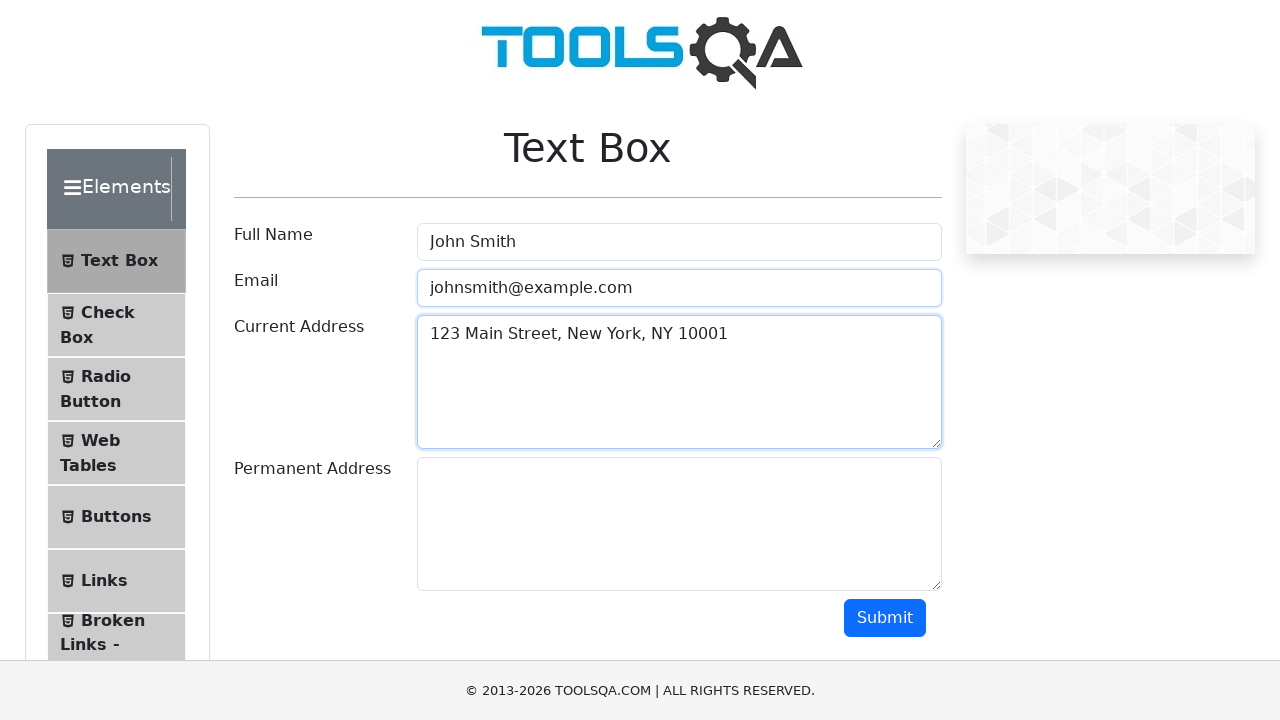

Filled permanent address field with '456 Oak Avenue, Los Angeles, CA 90001' on #permanentAddress
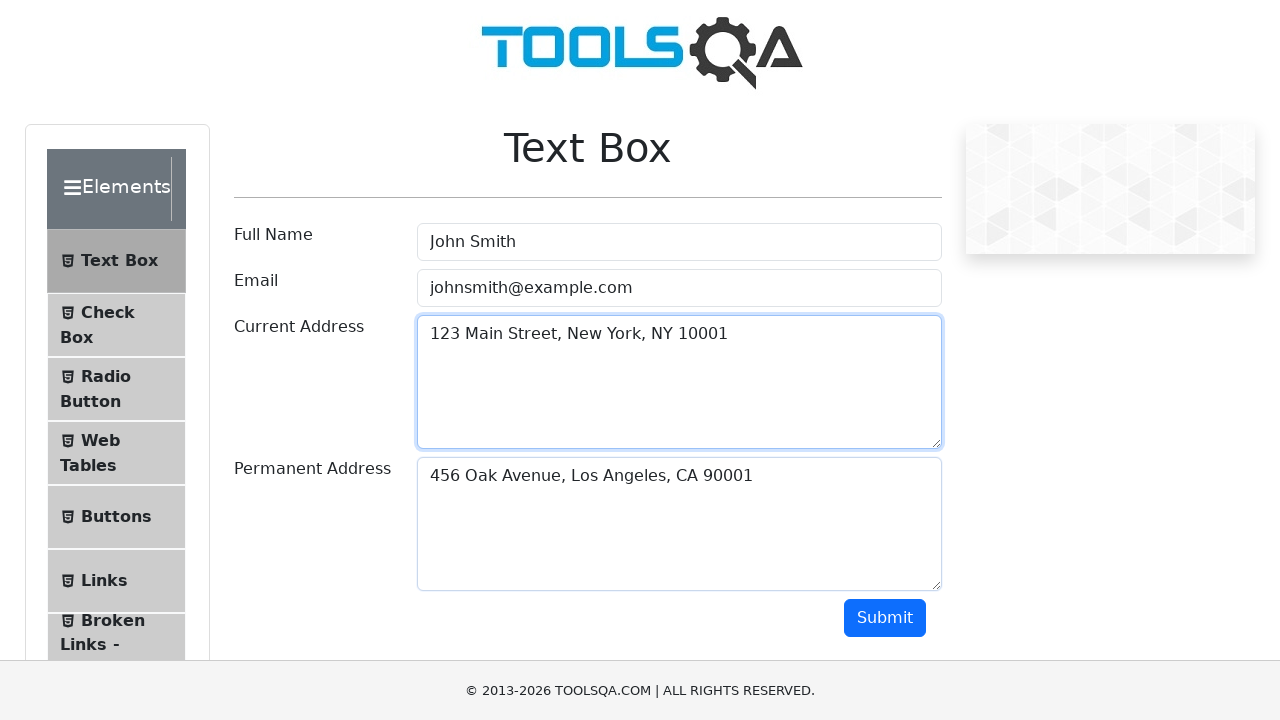

Clicked submit button to submit the text box form at (885, 618) on #submit
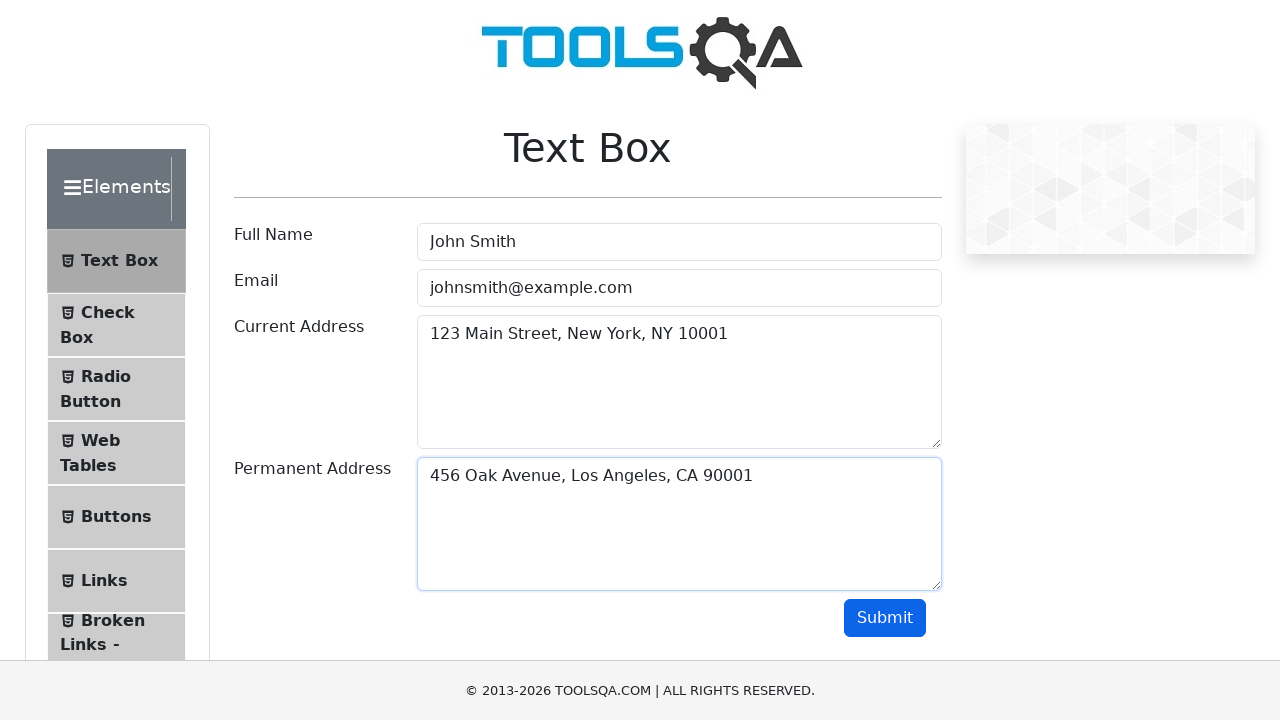

Form output section loaded and became visible
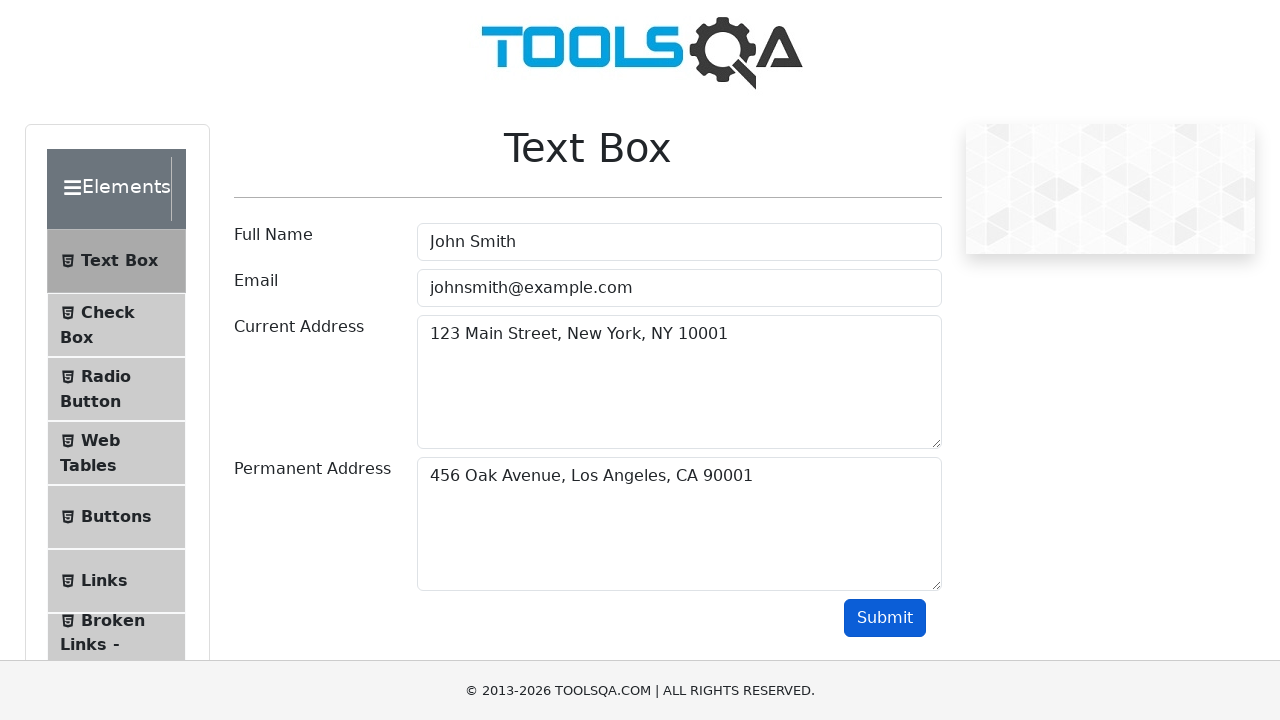

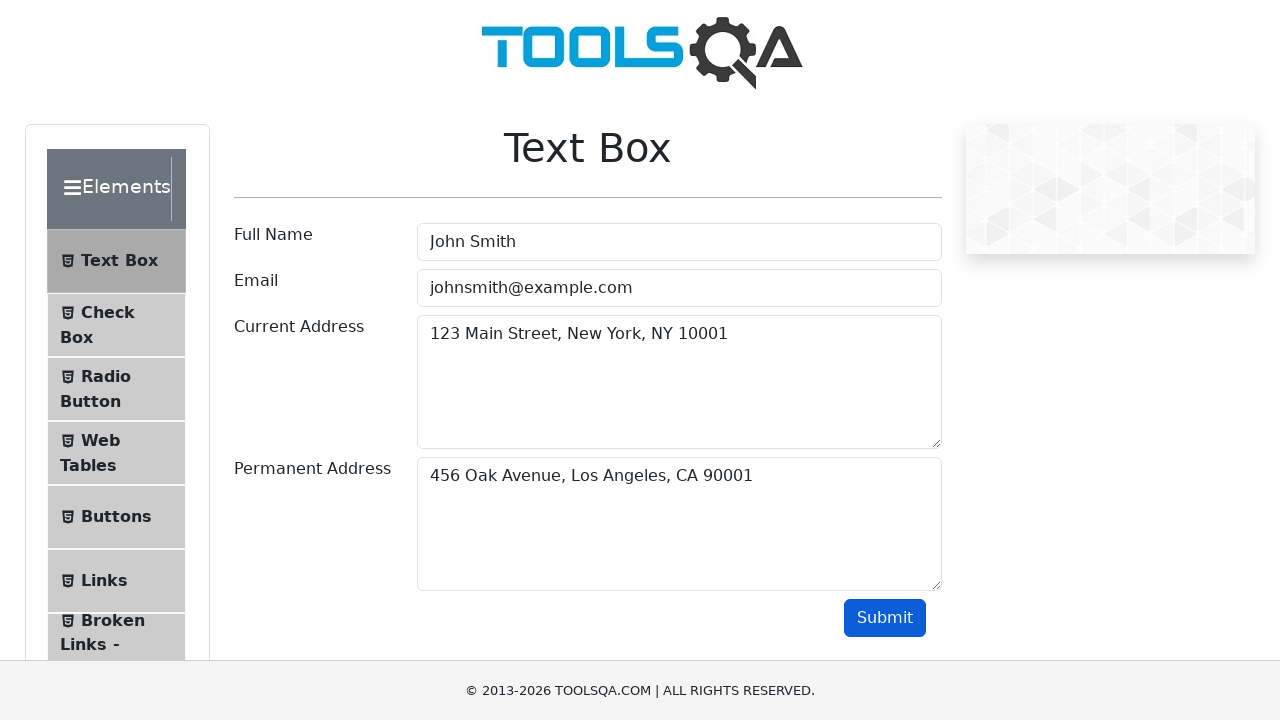